Tests calendar widget interaction by clicking on the date picker wrapper and navigating through the calendar navigation labels to access year/month selection views.

Starting URL: https://rahulshettyacademy.com/seleniumPractise/#/offers

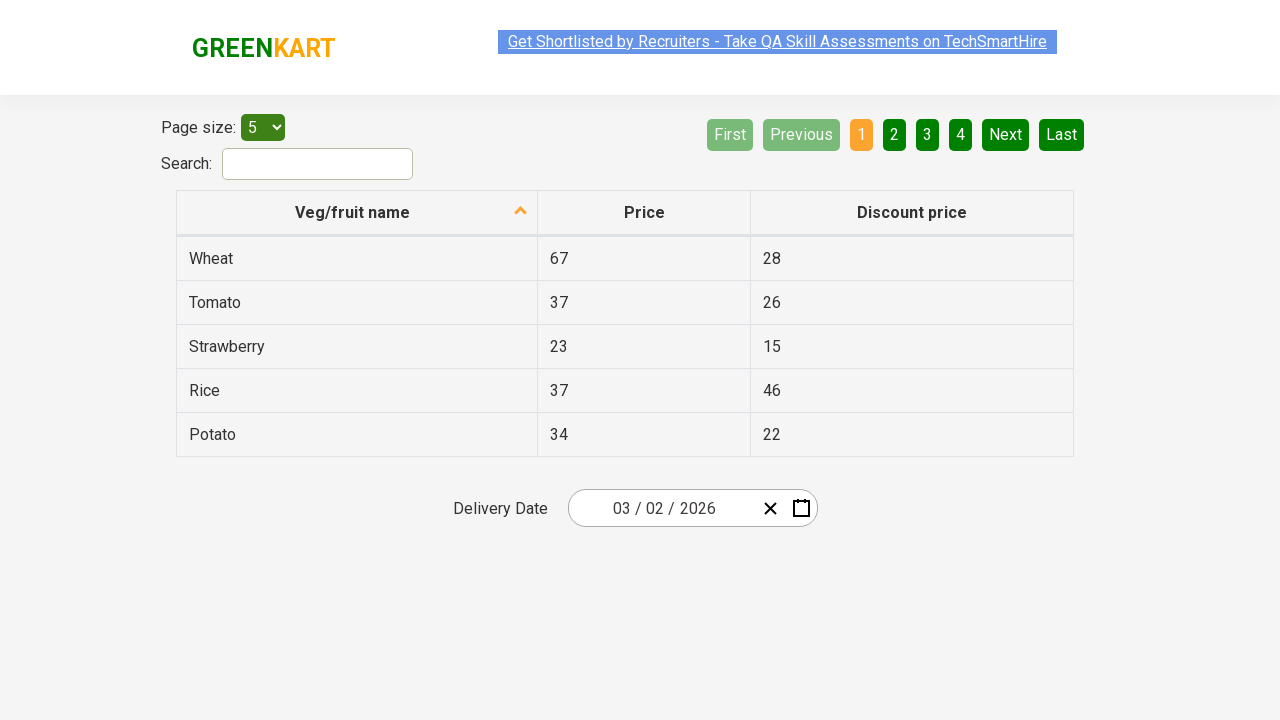

Clicked on date picker wrapper to open calendar at (692, 508) on div.react-date-picker__wrapper
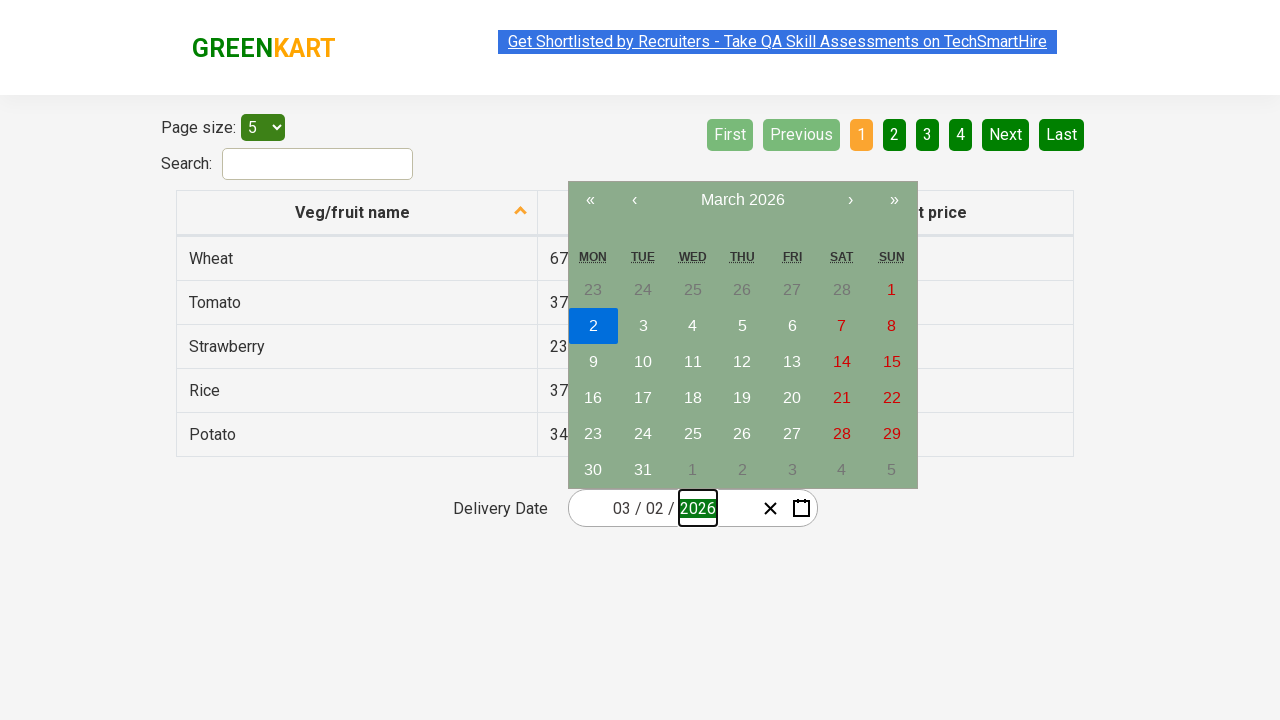

Clicked on calendar navigation label to access month selection view at (742, 200) on span.react-calendar__navigation__label__labelText
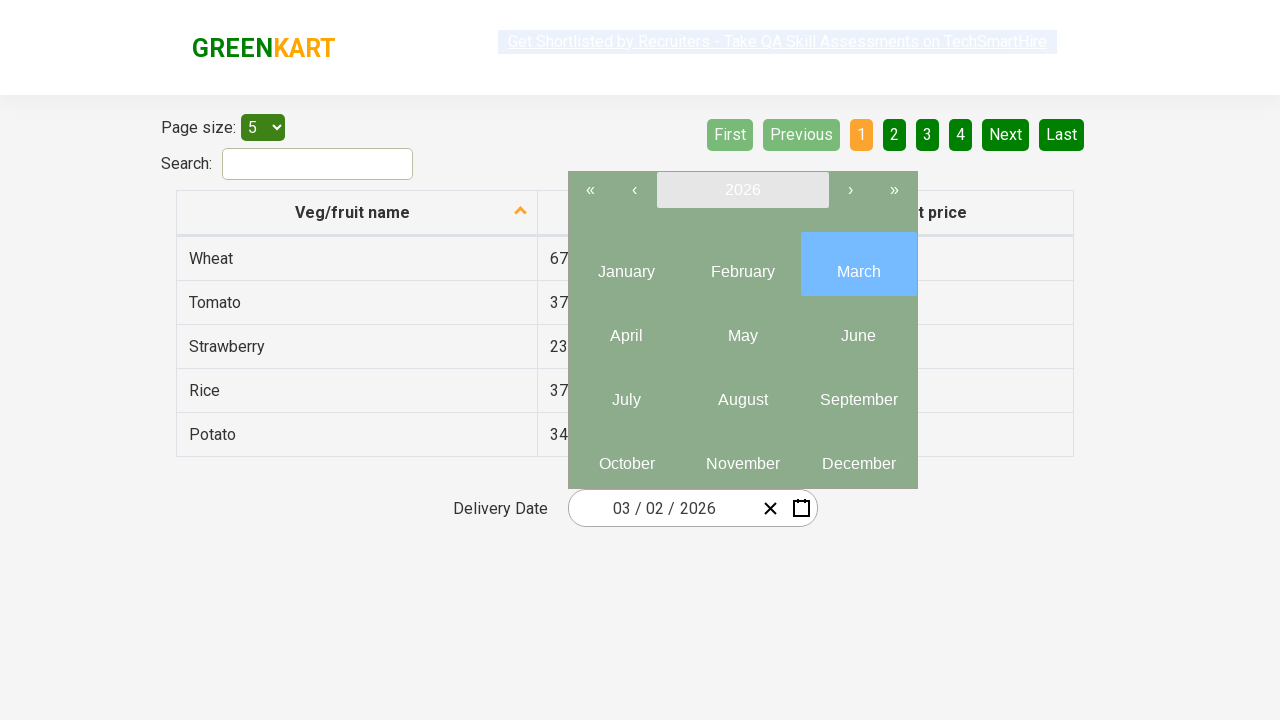

Clicked on calendar navigation label again to access year selection view at (742, 190) on span.react-calendar__navigation__label__labelText
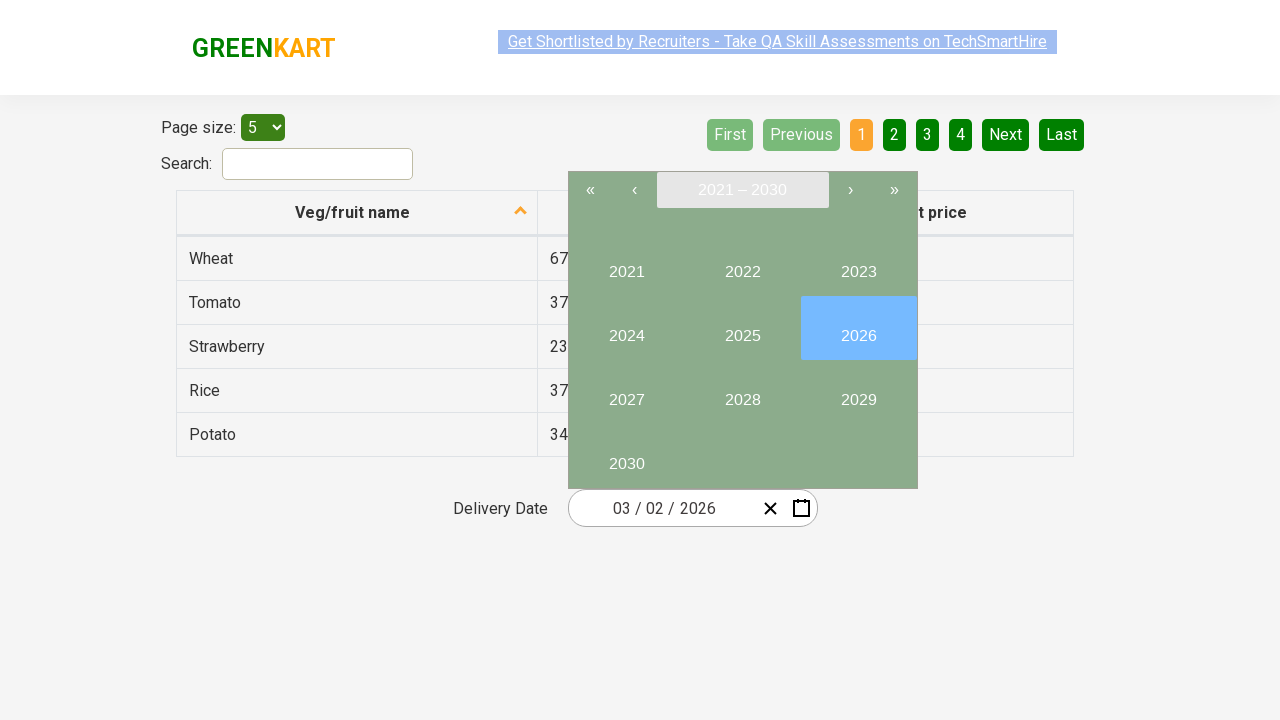

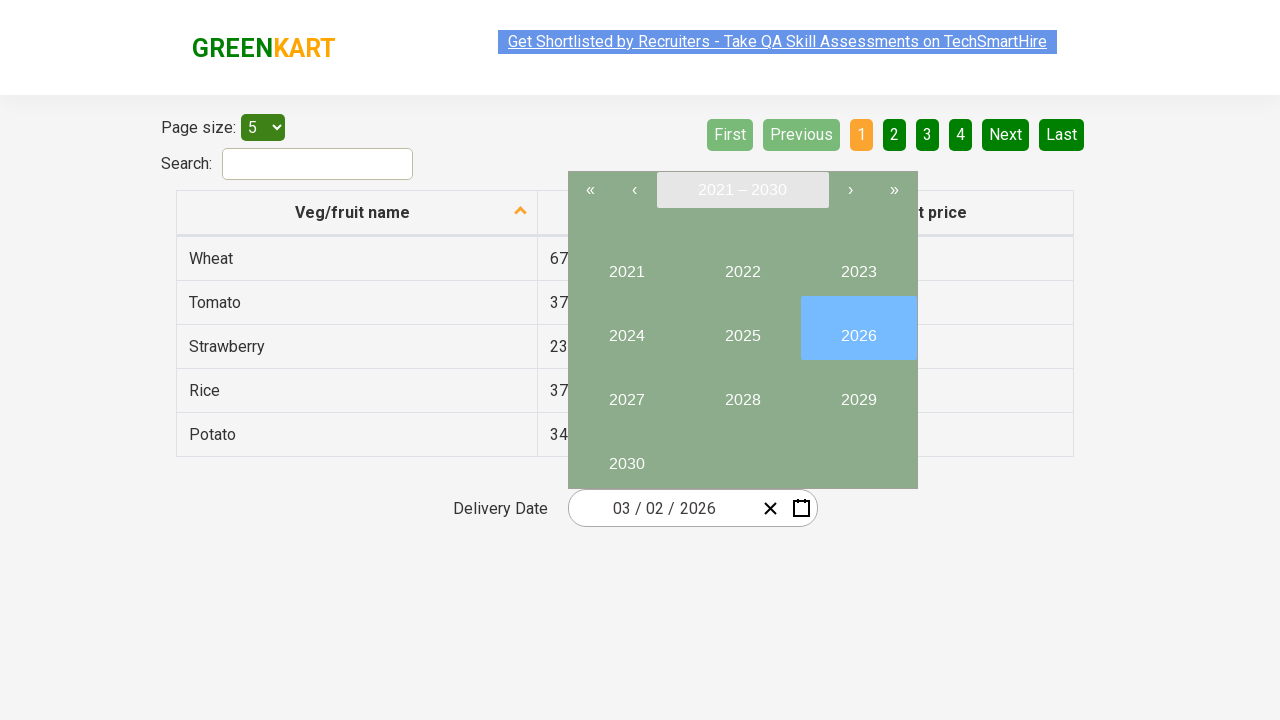